Tests scrollbar handling by scrolling to a hidden button and clicking it

Starting URL: http://uitestingplayground.com/

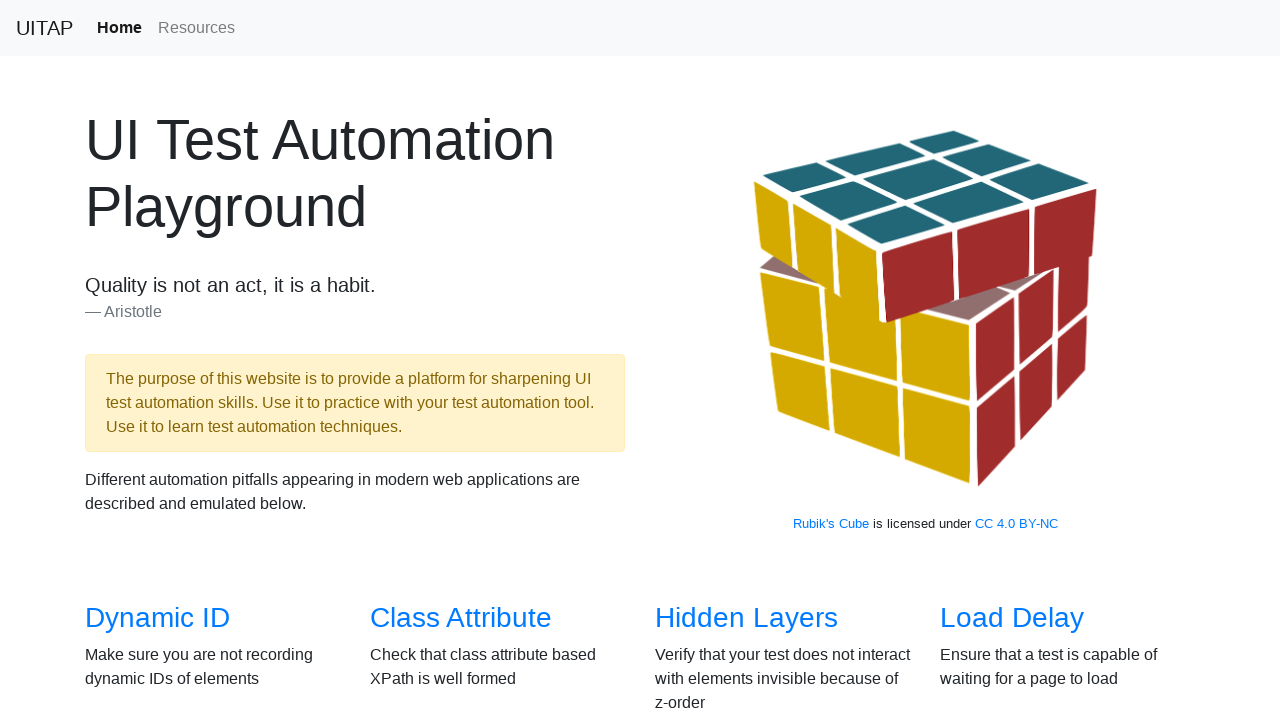

Clicked on the Scrollbars link at (148, 361) on a[href="/scrollbars"]
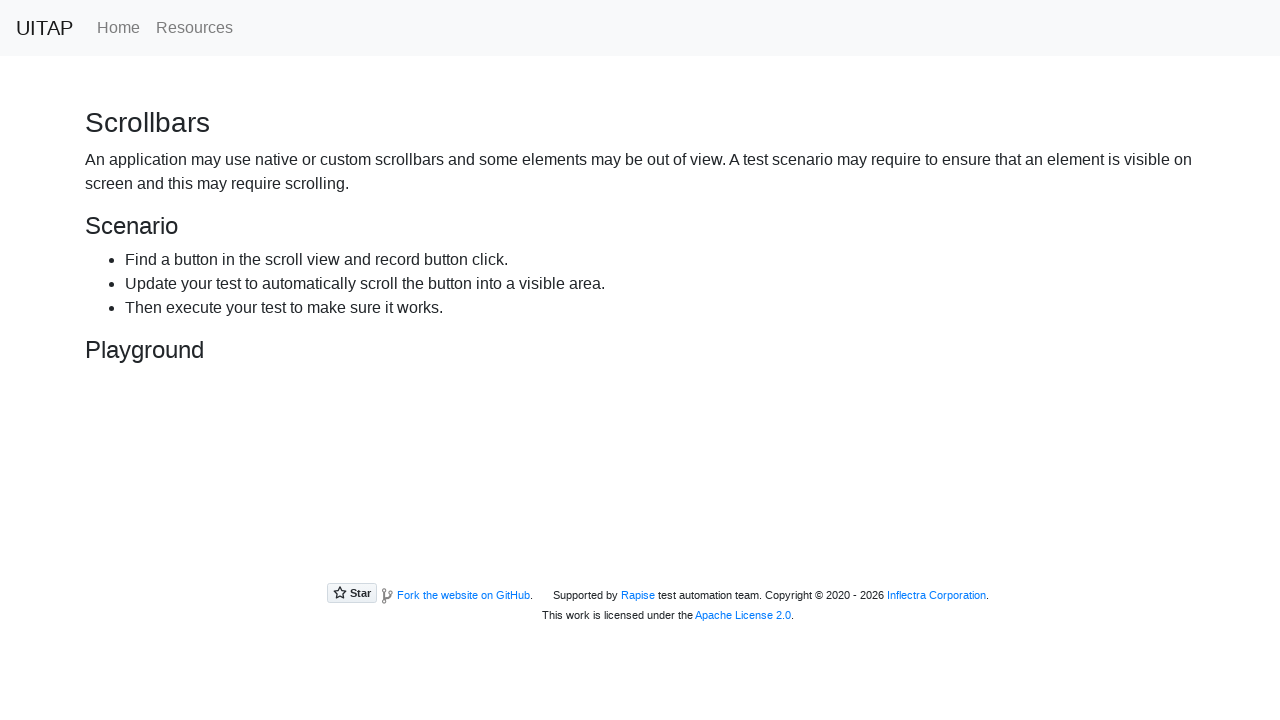

Located the hidden button element
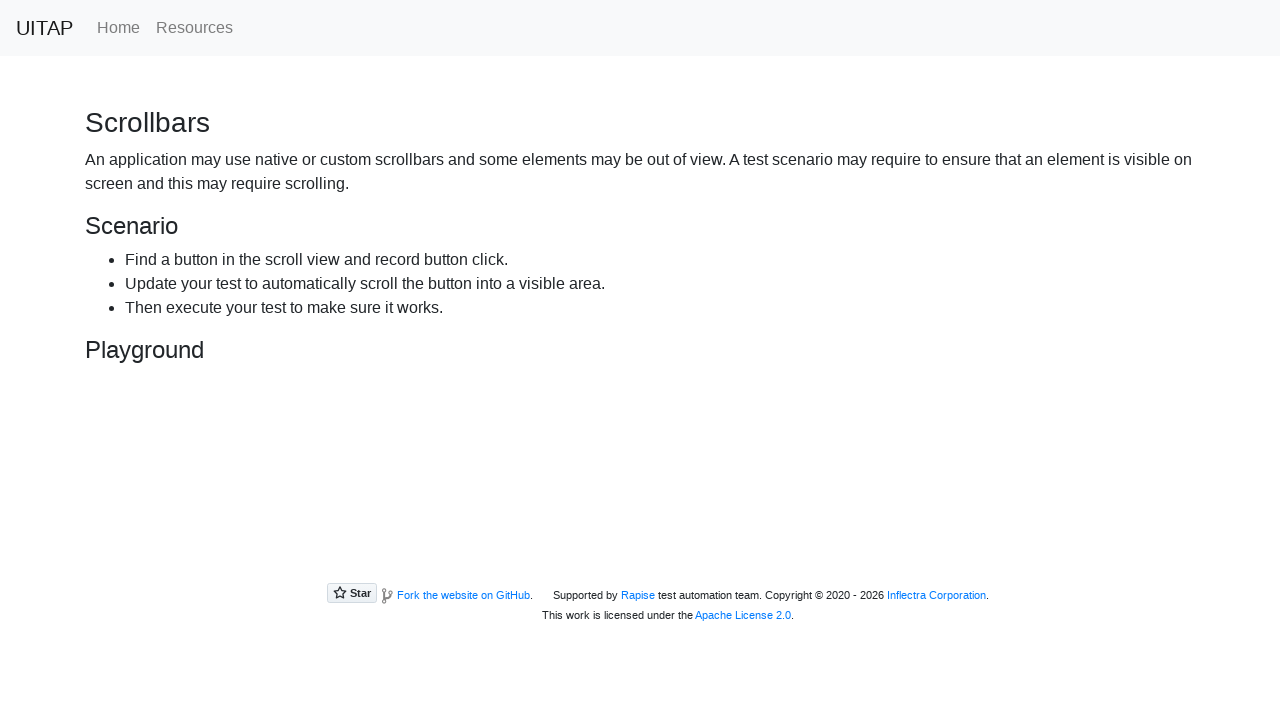

Scrolled to bring the hidden button into view
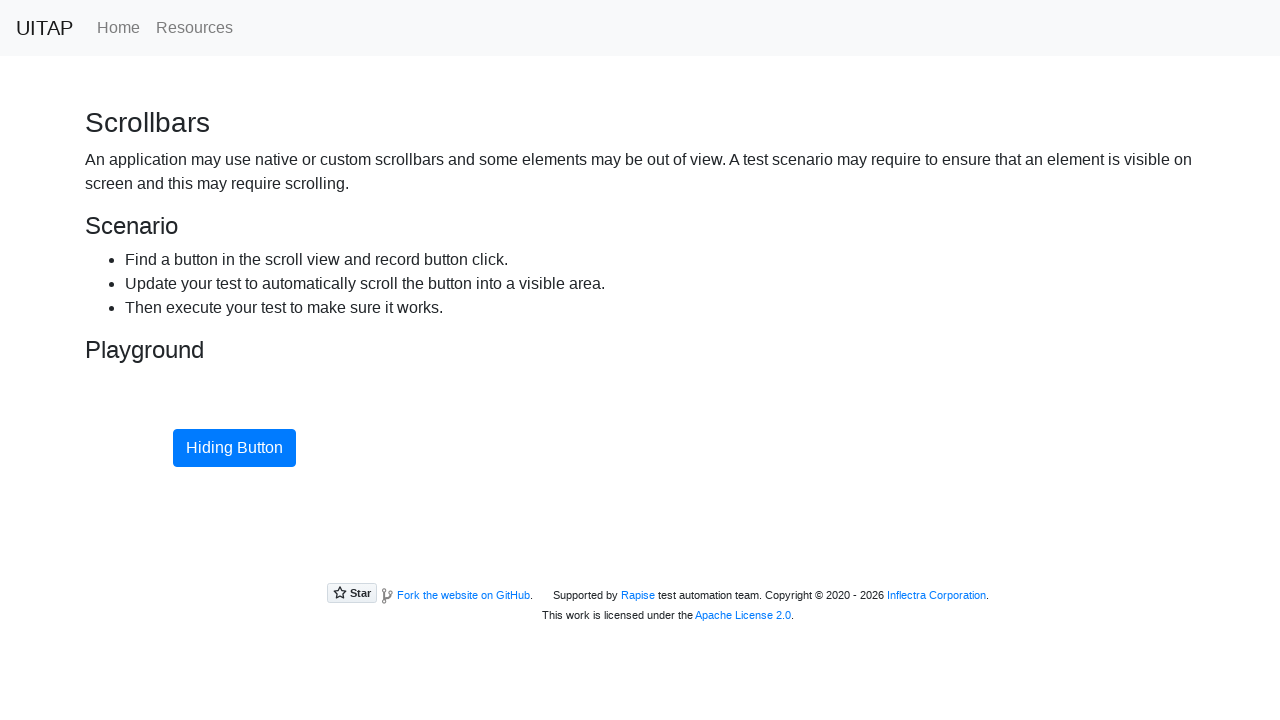

Clicked the hidden button at (234, 448) on #hidingButton
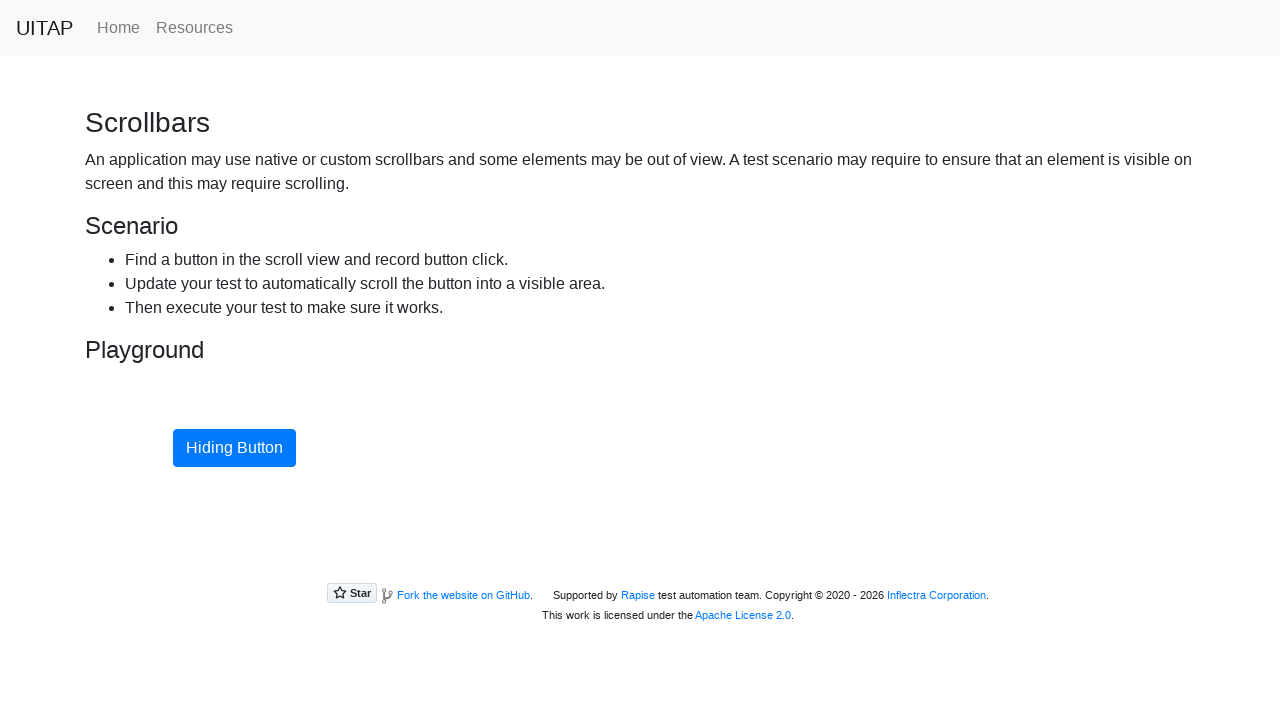

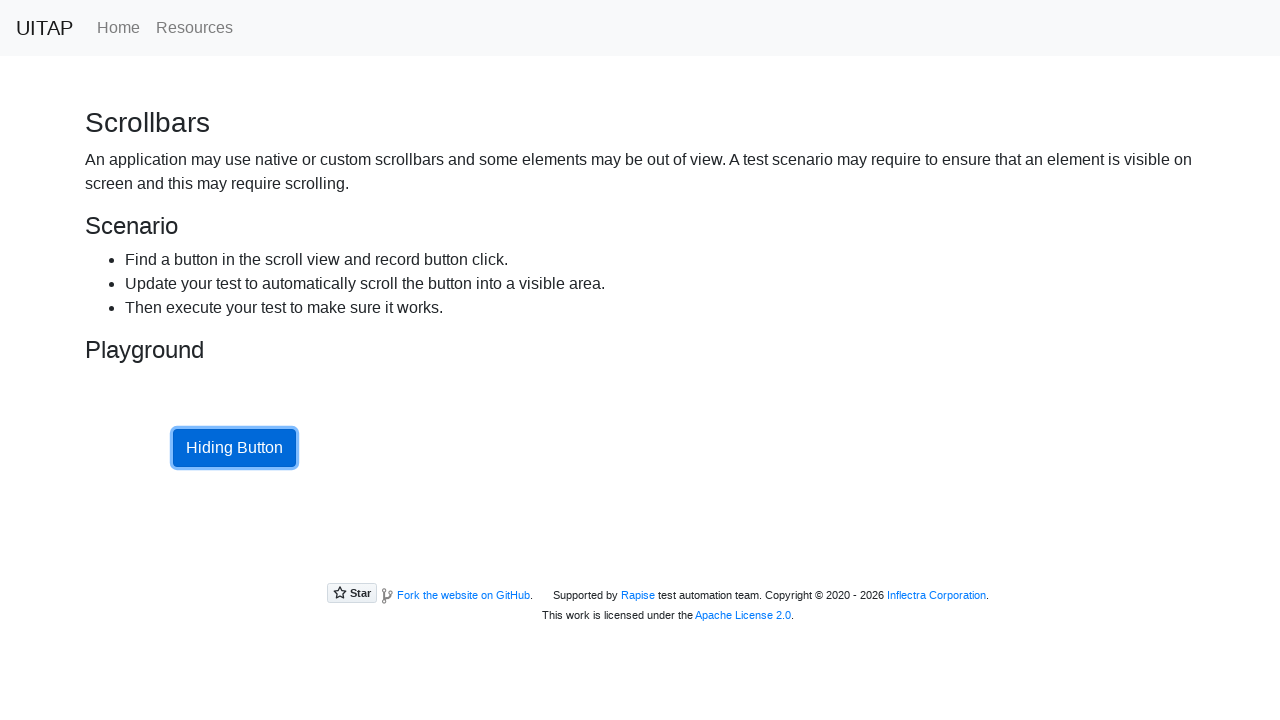